Tests a math puzzle page by reading a displayed value, calculating the answer using a logarithmic formula, filling in the result, checking required checkboxes, and submitting the form.

Starting URL: https://suninjuly.github.io/math.html

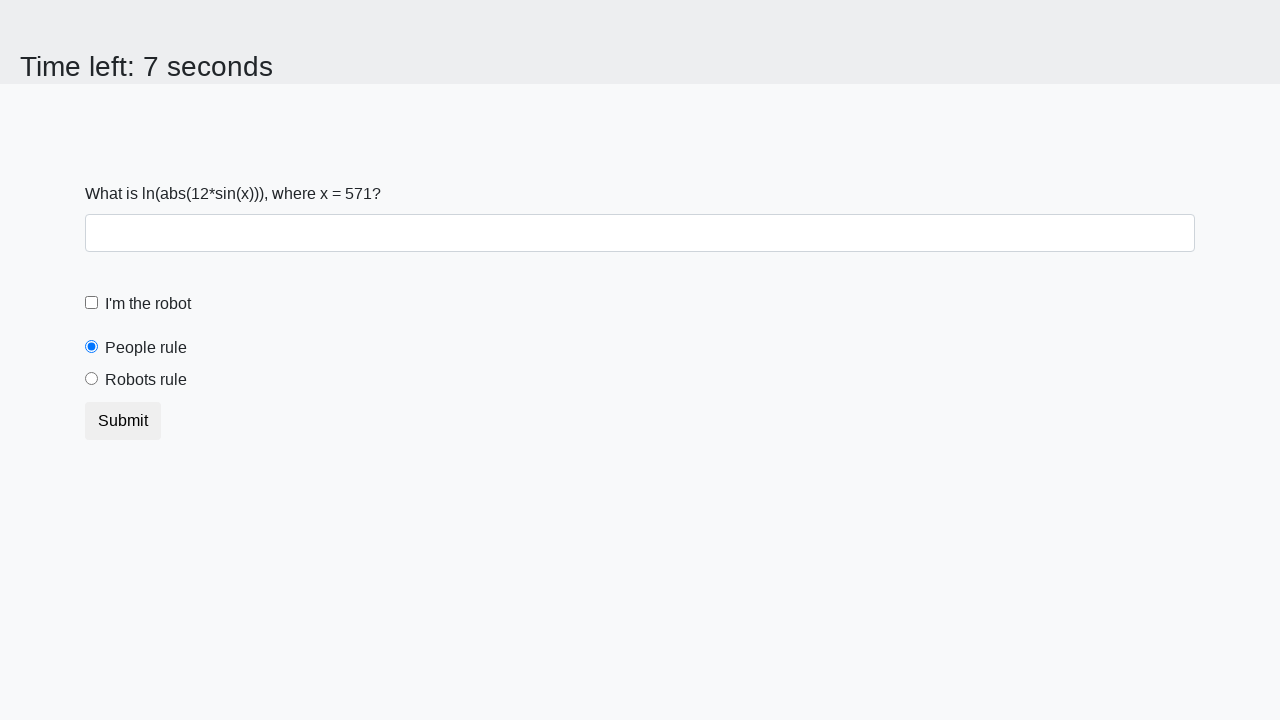

Located the input_value element
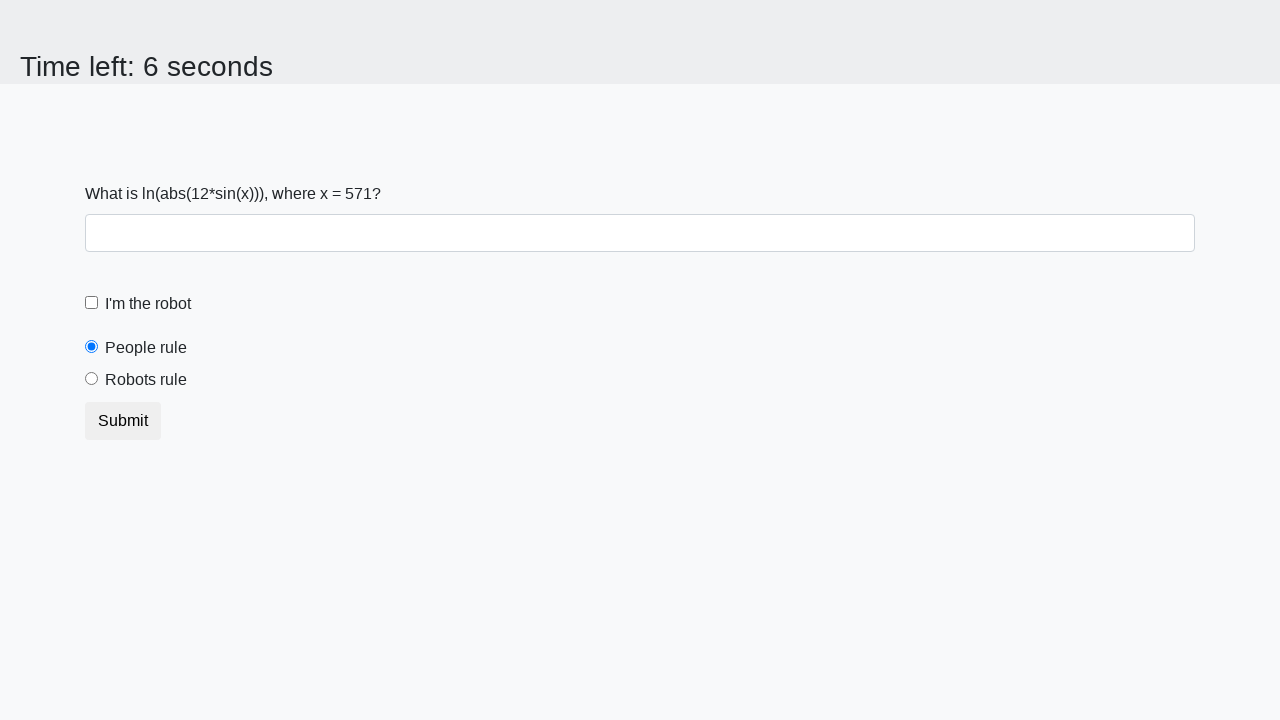

Retrieved x value from page: 571
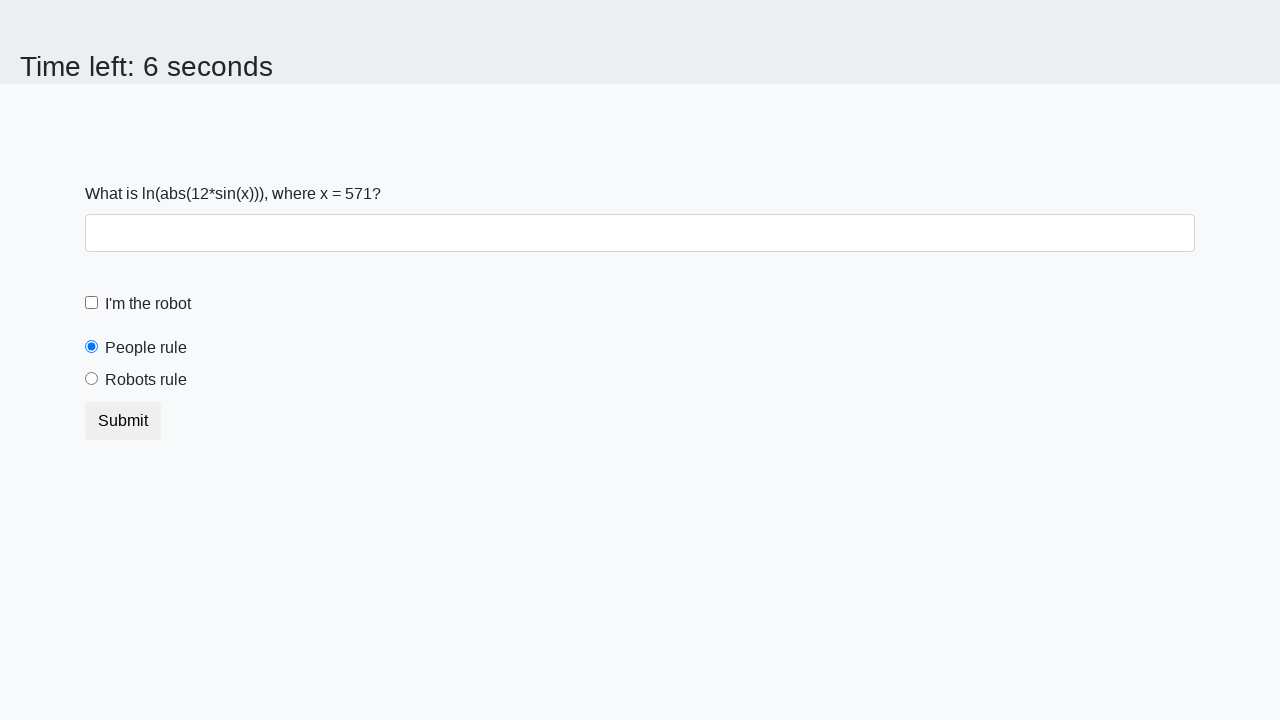

Calculated answer using logarithmic formula: 2.1225539677169705
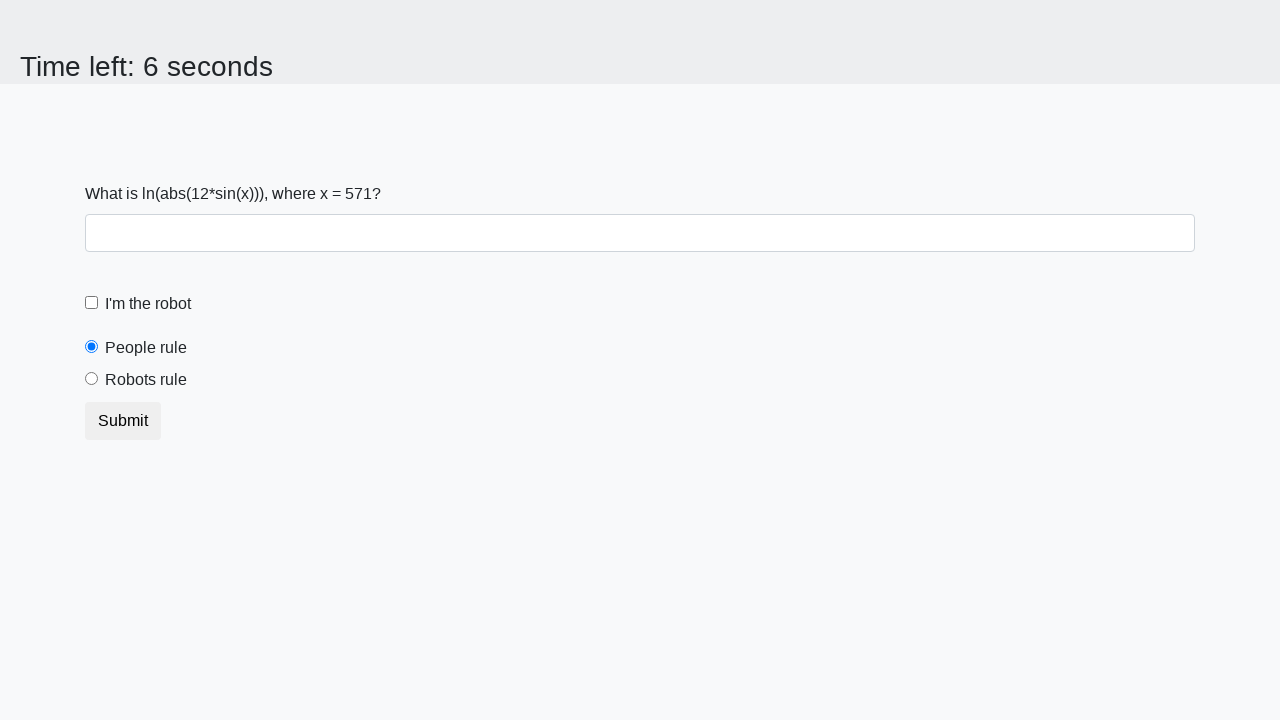

Filled answer field with calculated value on #answer
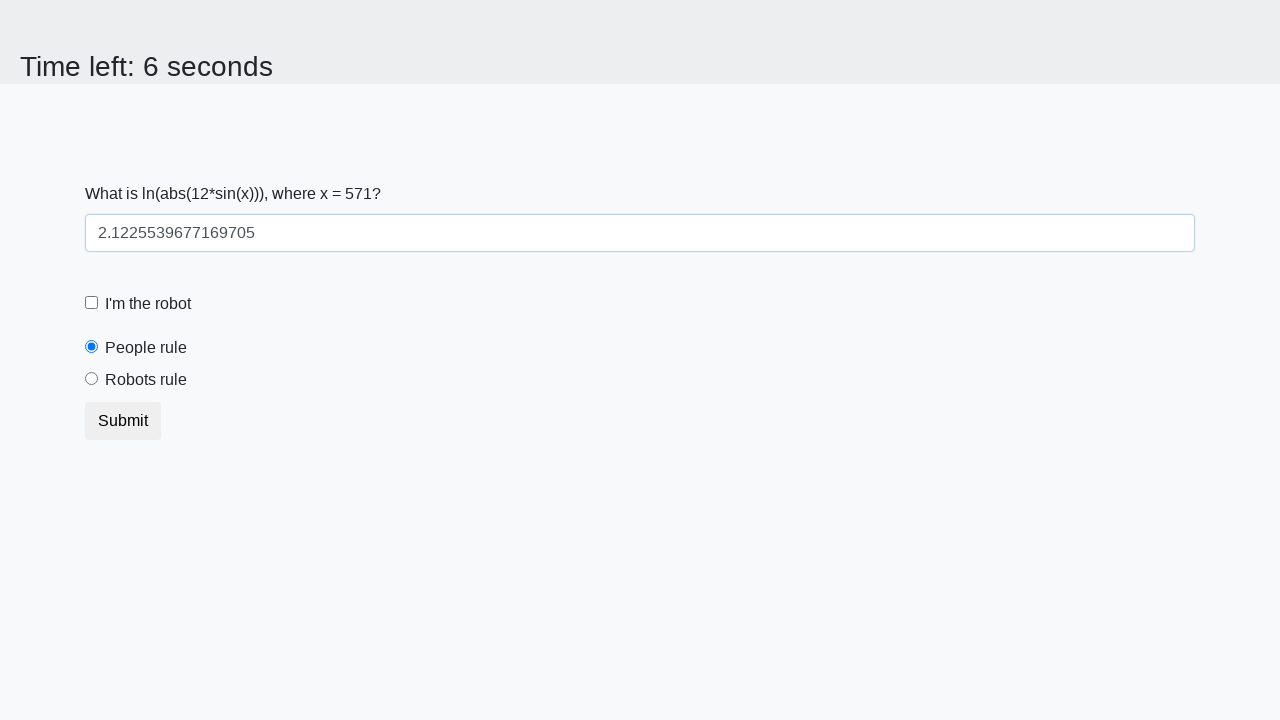

Checked the robot checkbox at (92, 303) on #robotCheckbox
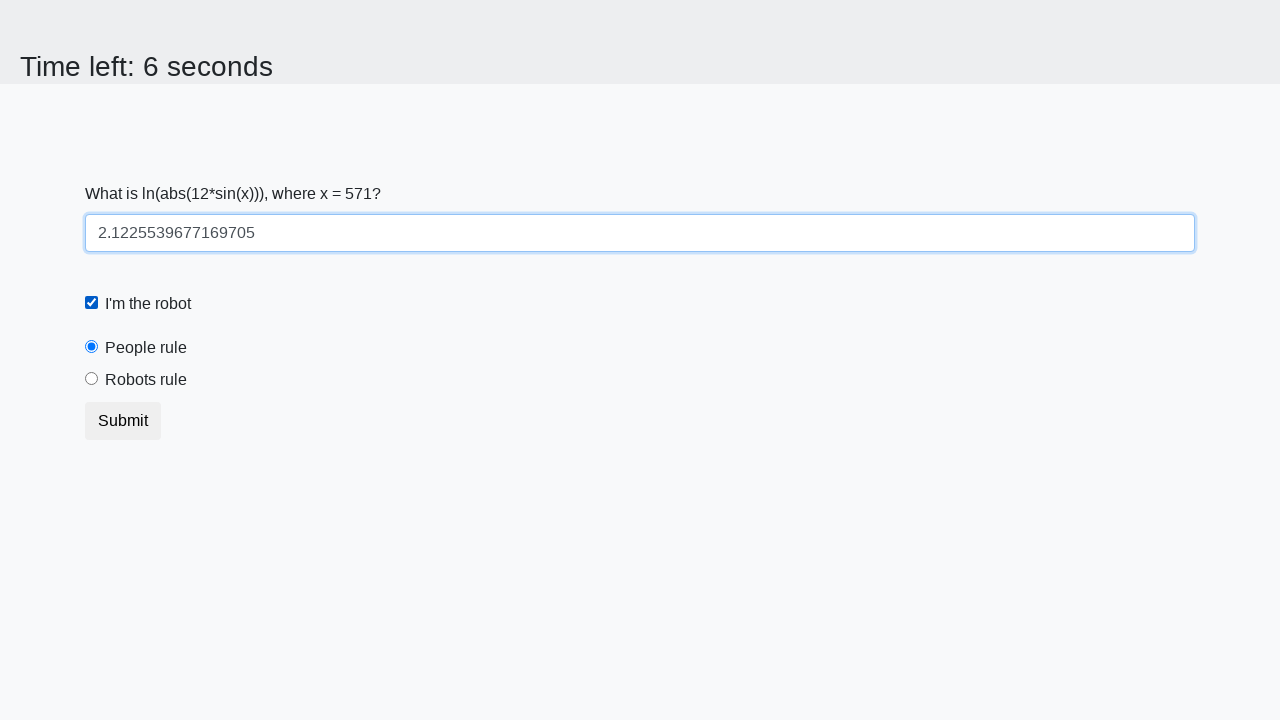

Checked the robots rule checkbox at (92, 379) on #robotsRule
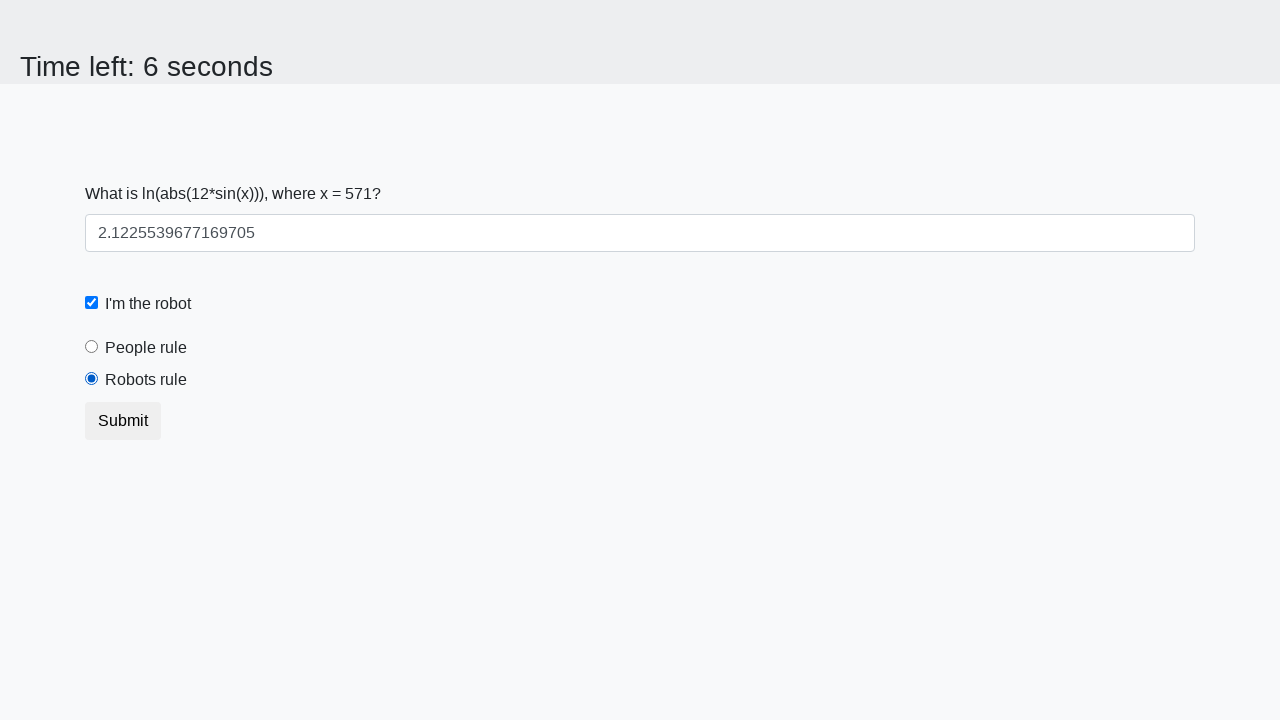

Clicked submit button to submit the form at (123, 421) on .btn.btn-default
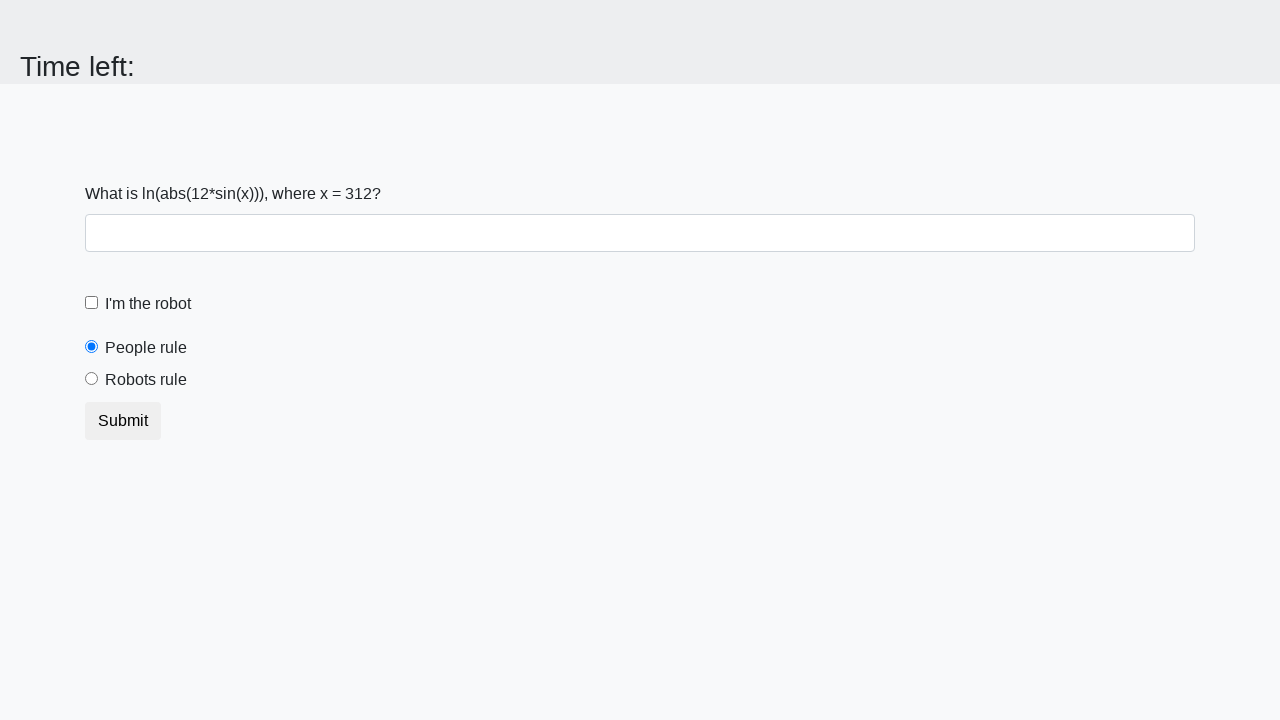

Waited for form submission to complete
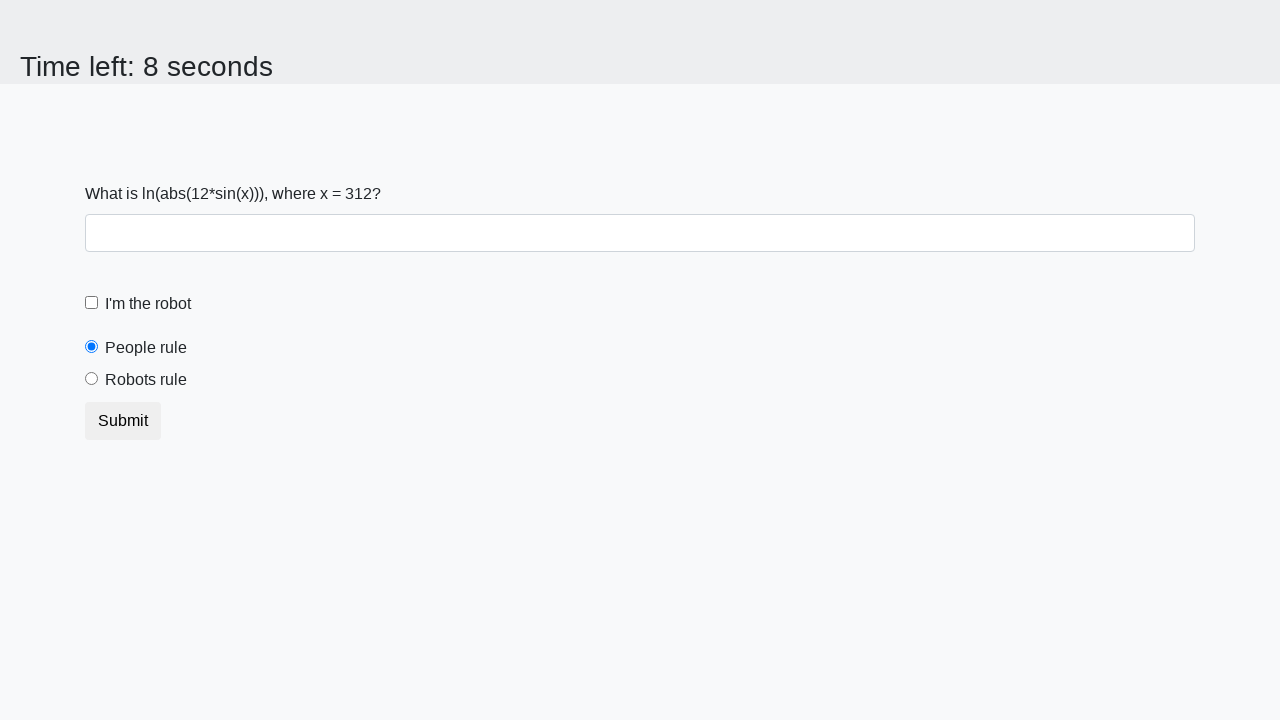

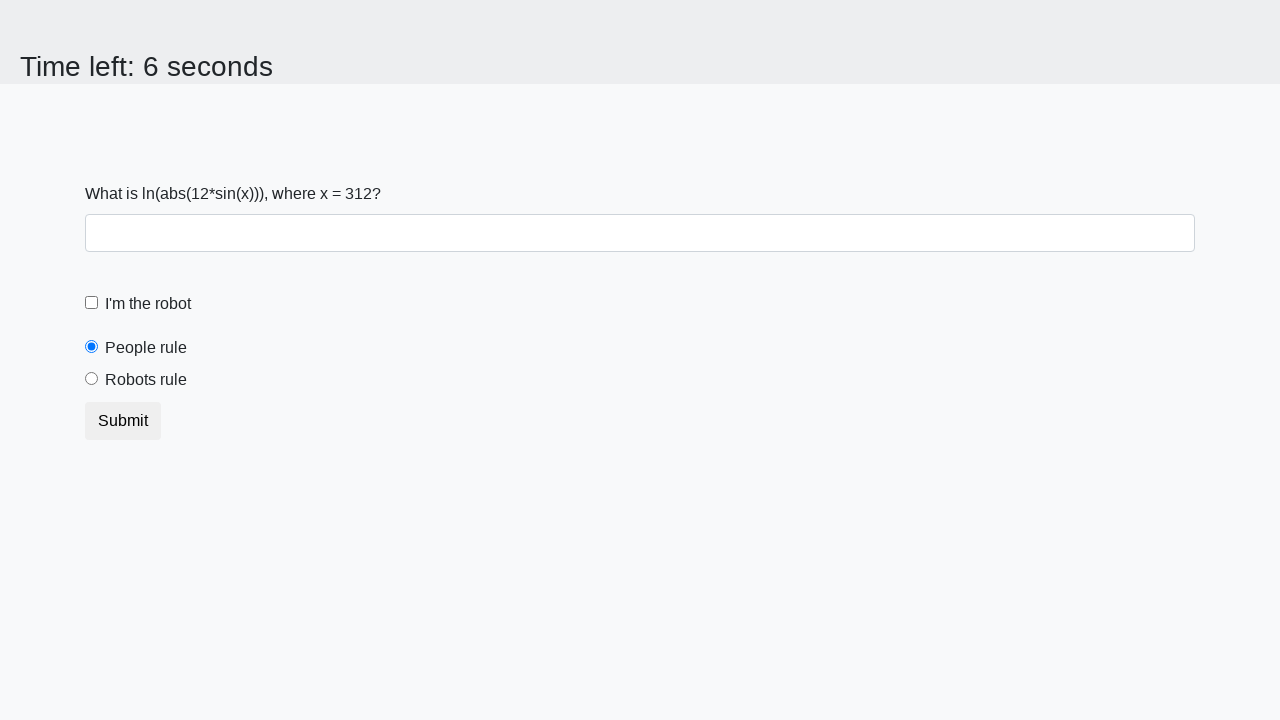